Tests a web form by entering text in the input field and clicking submit, then verifying the success message

Starting URL: https://www.selenium.dev/selenium/web/web-form.html

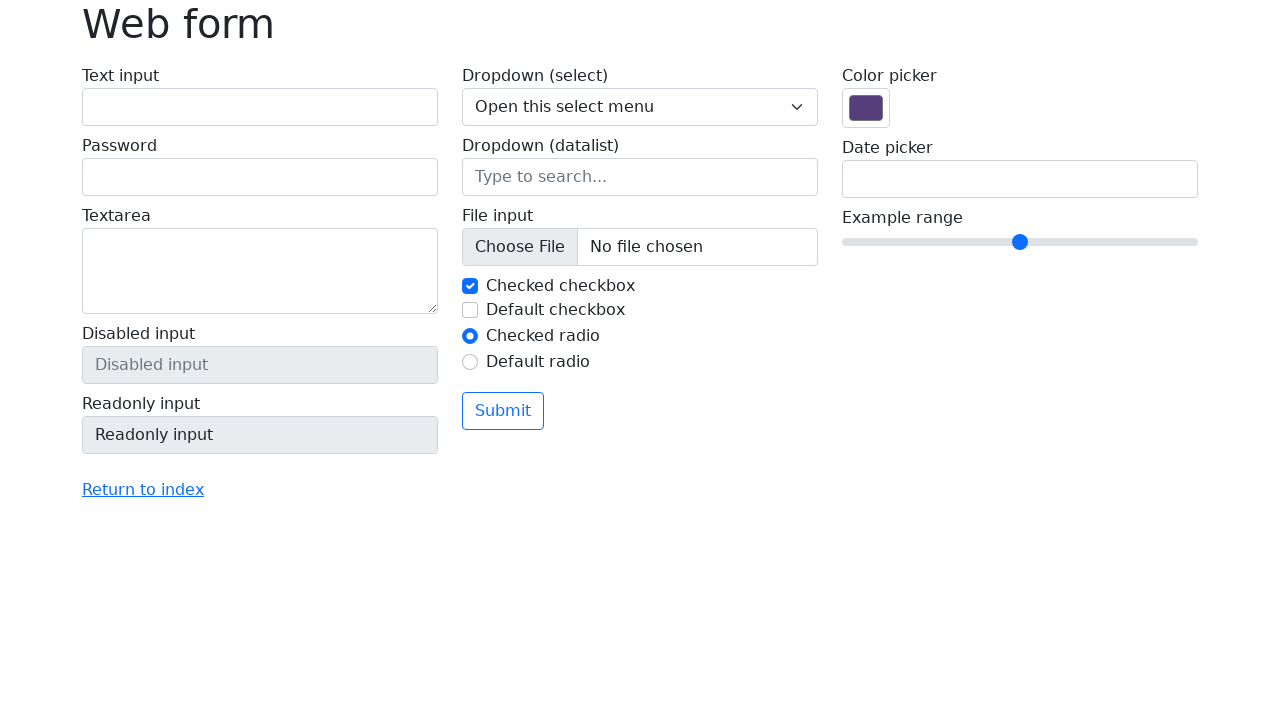

Filled text input field with 'Selenium' on input[name='my-text']
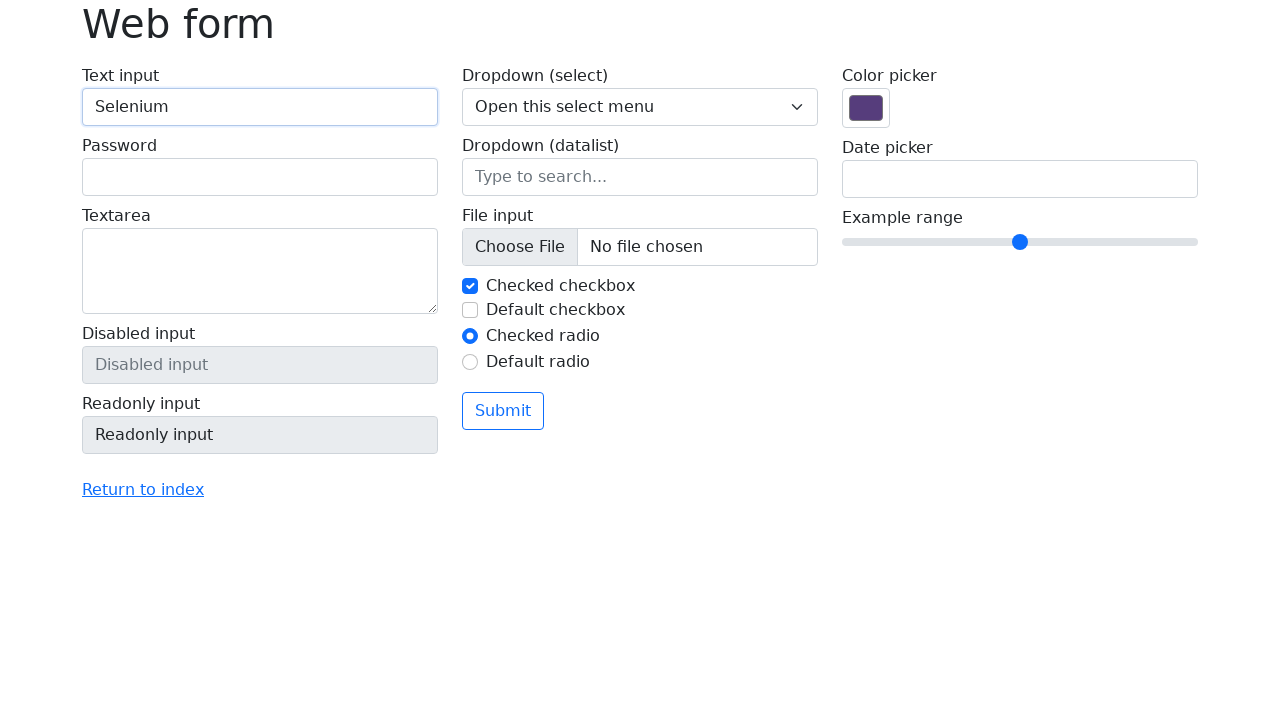

Clicked submit button at (503, 411) on button
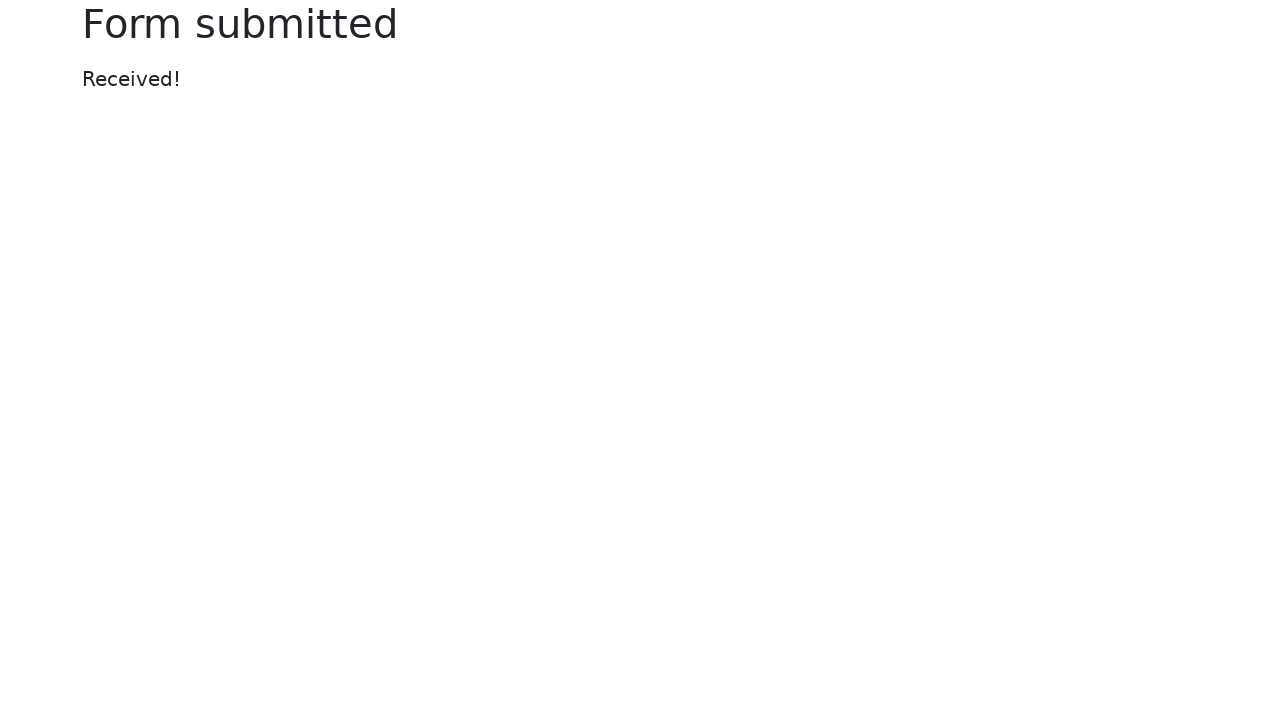

Success message appeared
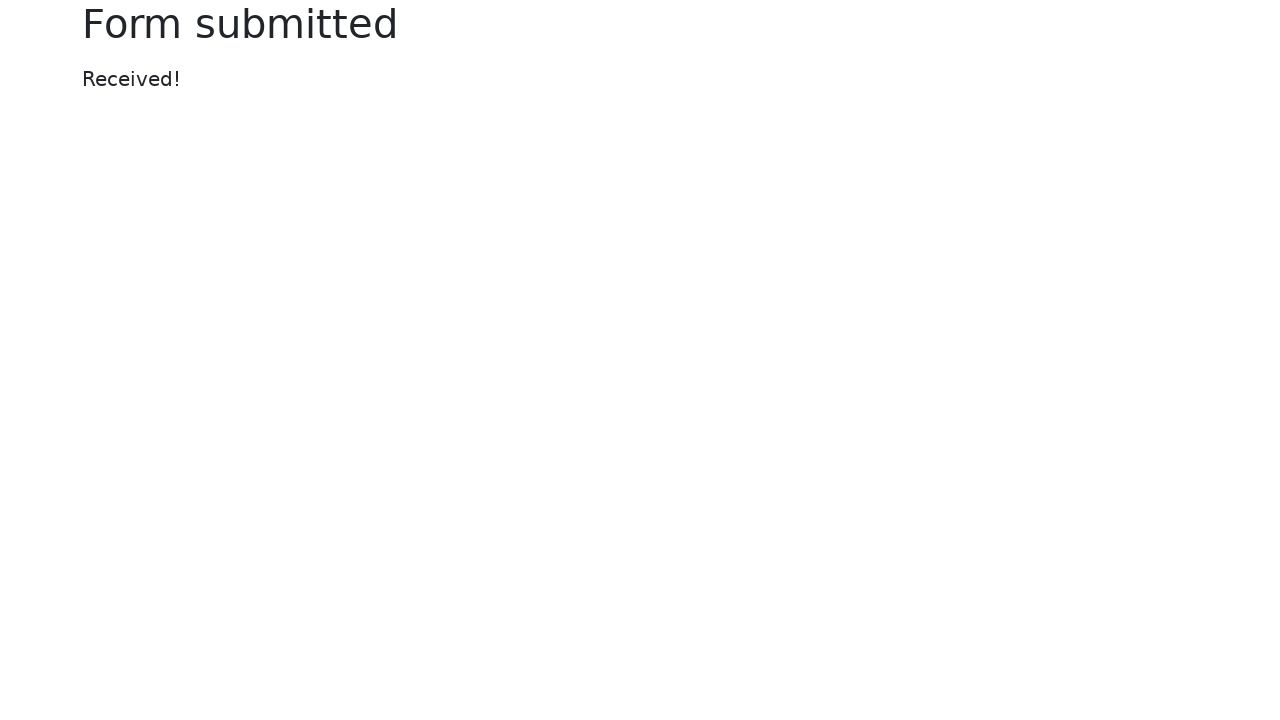

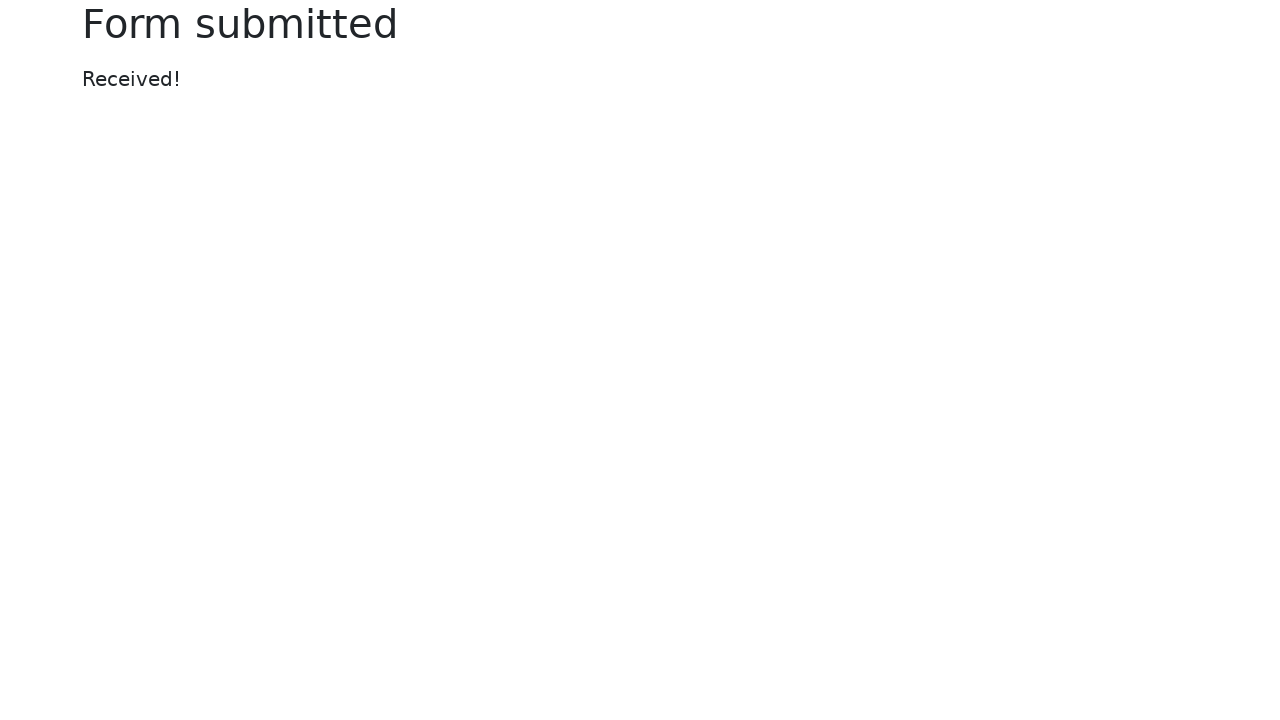